Tests a form that requires calculating the sum of two numbers and selecting the result from a dropdown menu

Starting URL: http://suninjuly.github.io/selects2.html

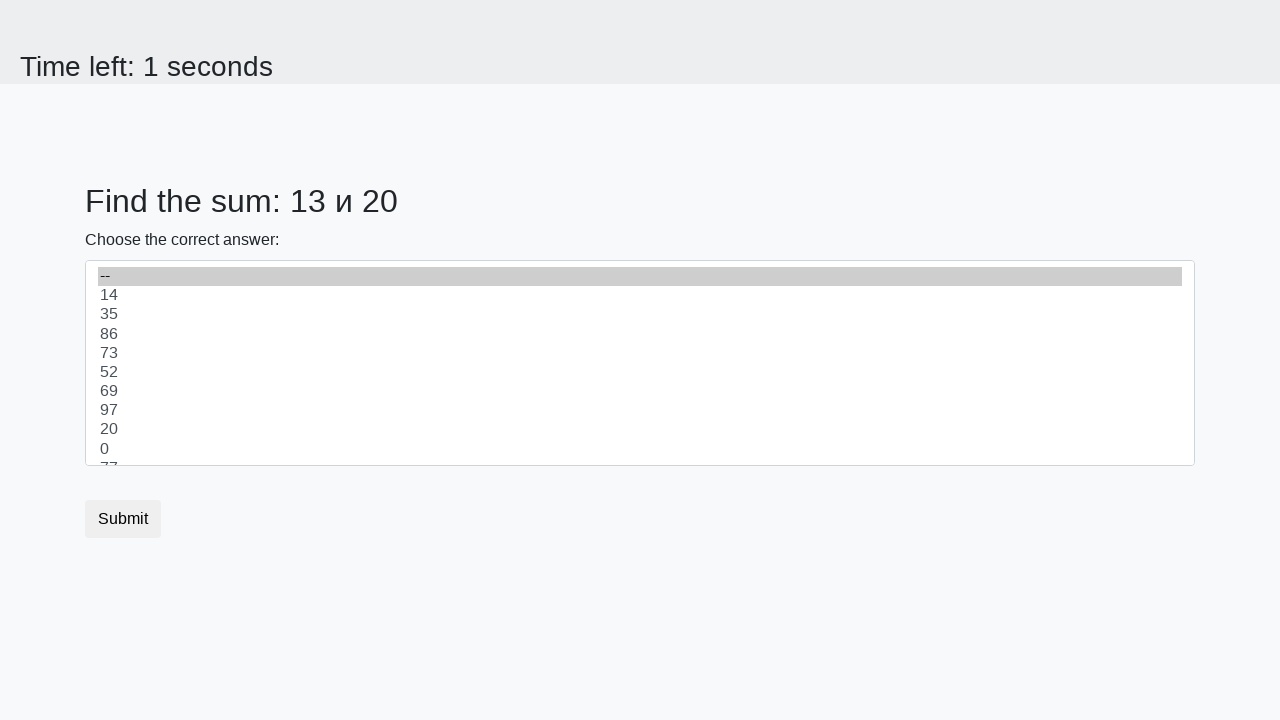

Retrieved first number from #num1 element
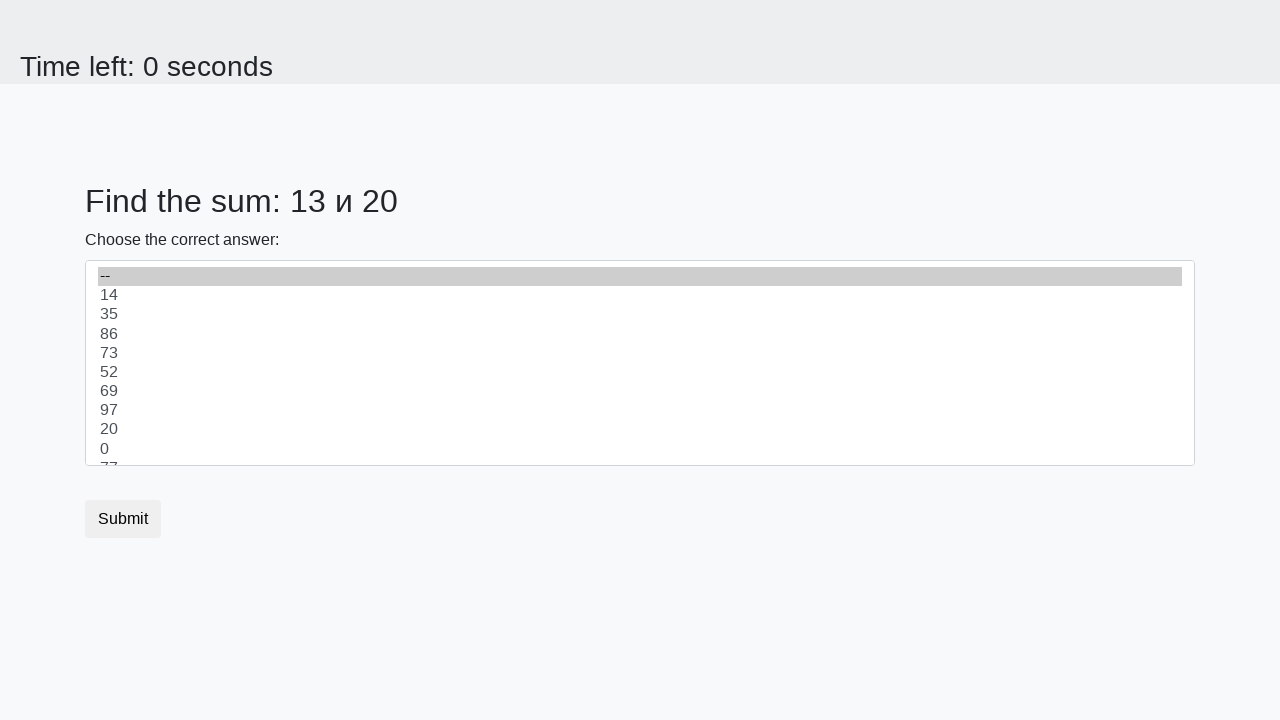

Retrieved second number from #num2 element
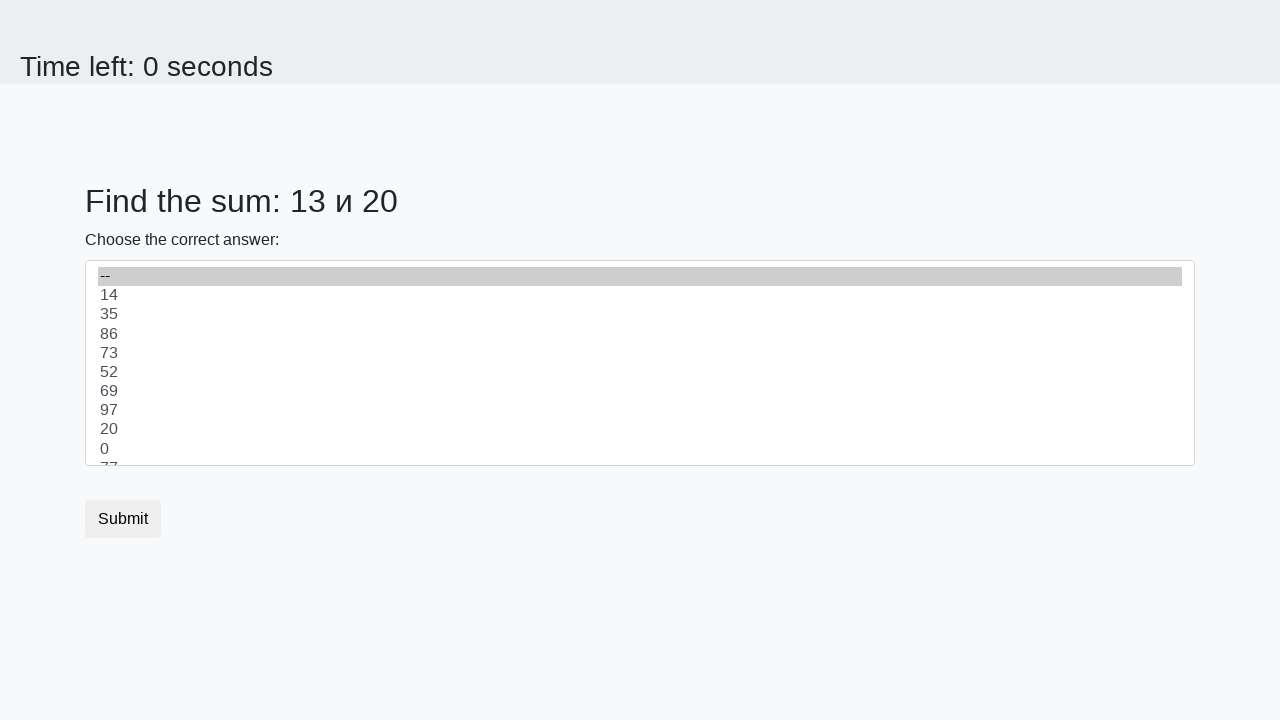

Calculated sum of 13 + 20 = 33
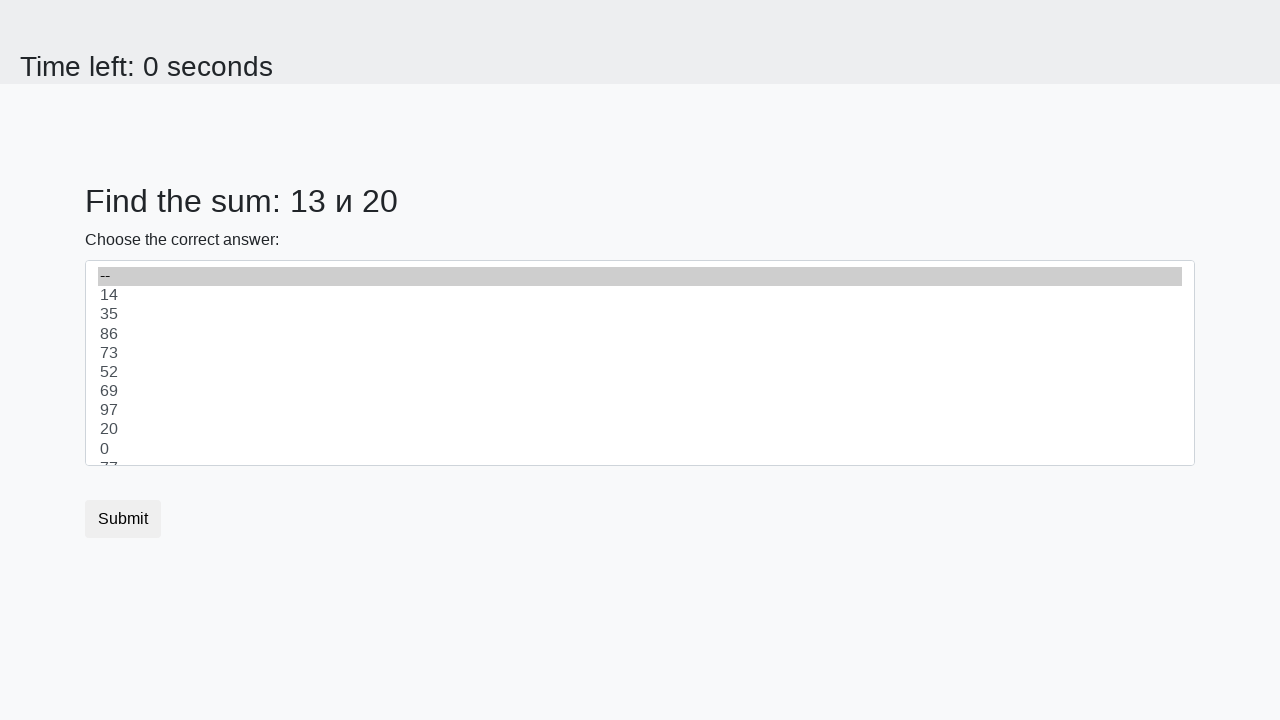

Selected calculated sum 33 from dropdown menu on select
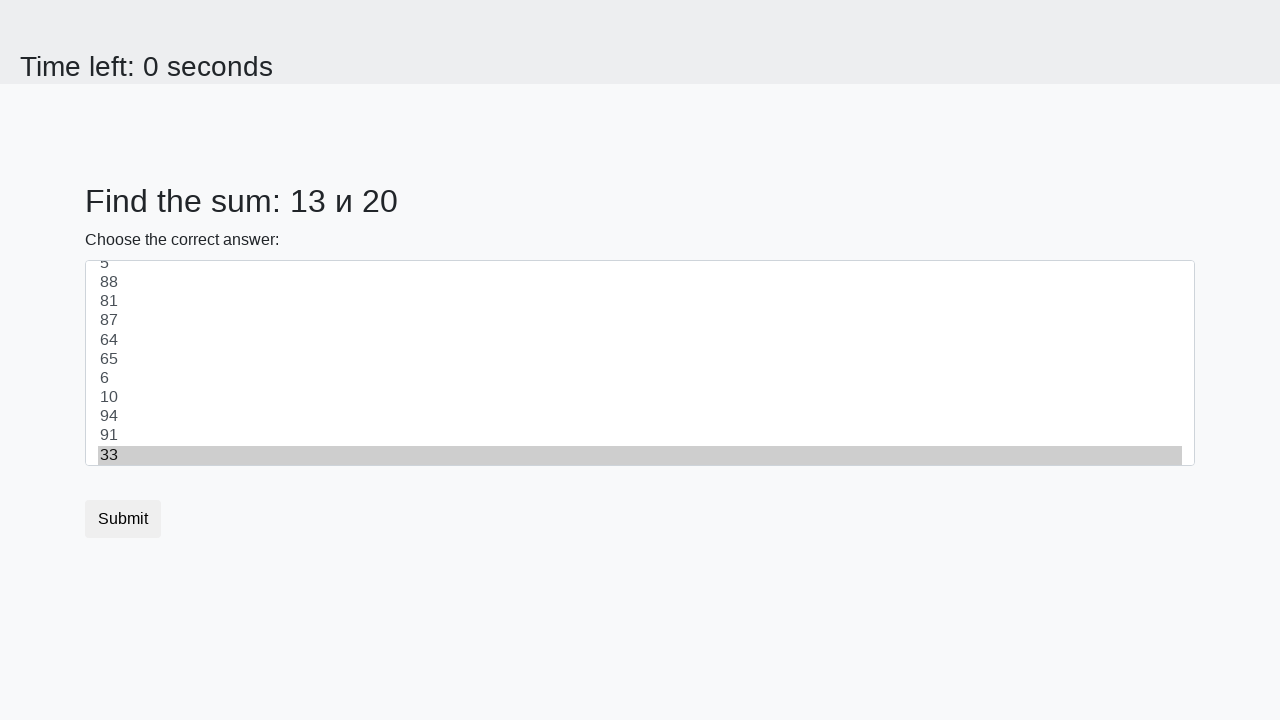

Clicked submit button to submit the form at (123, 519) on button.btn
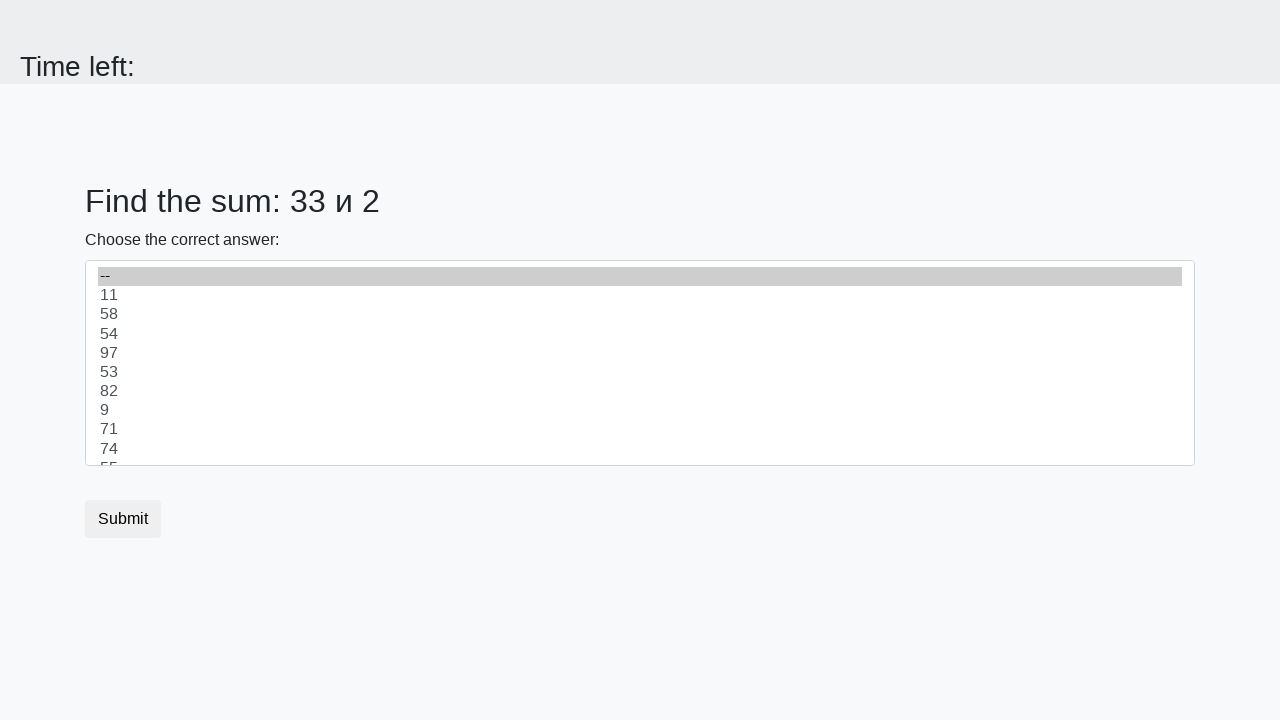

Waited 1000ms for result page to load
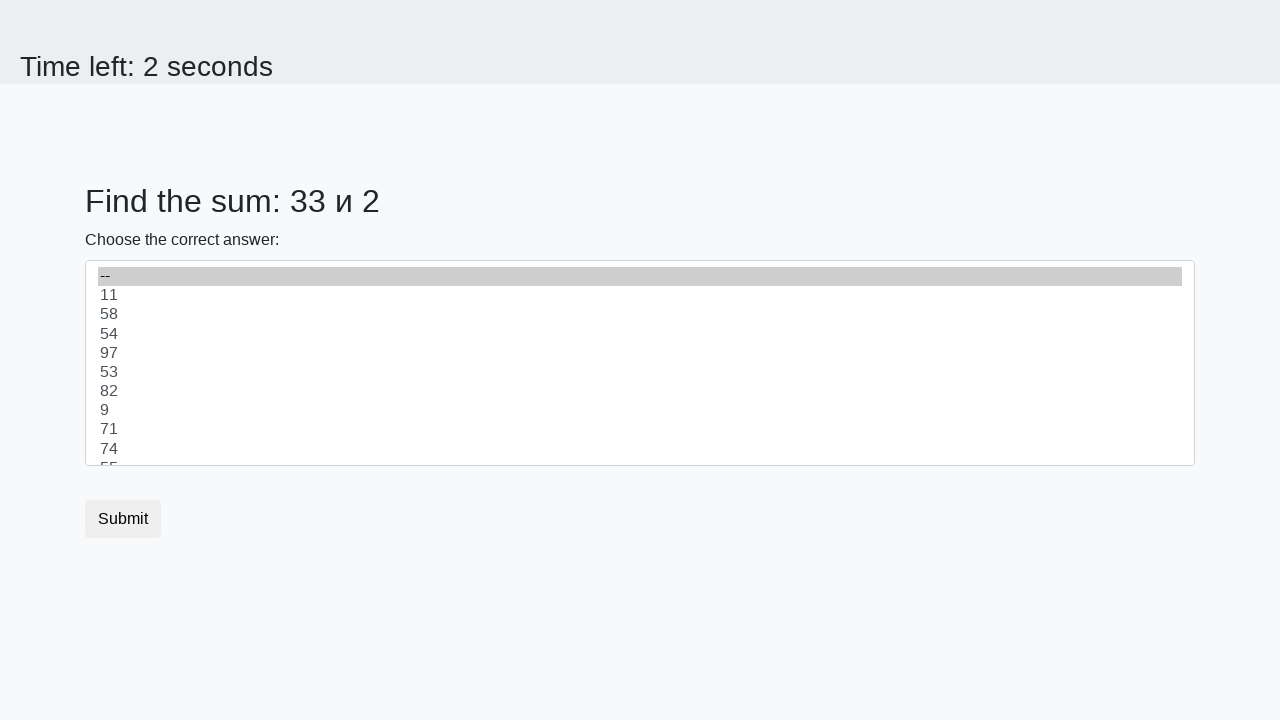

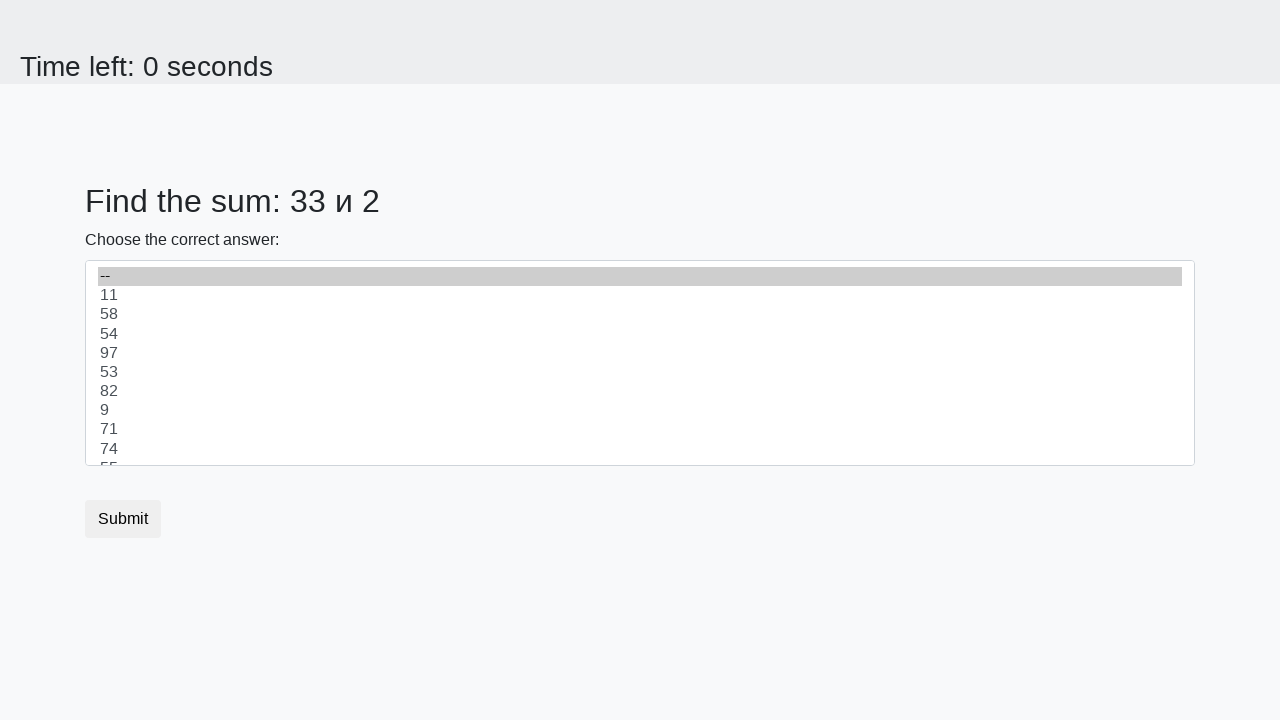